Tests static dropdown functionality by selecting different options and verifying the selected values

Starting URL: https://seleniumbase.io/demo_page

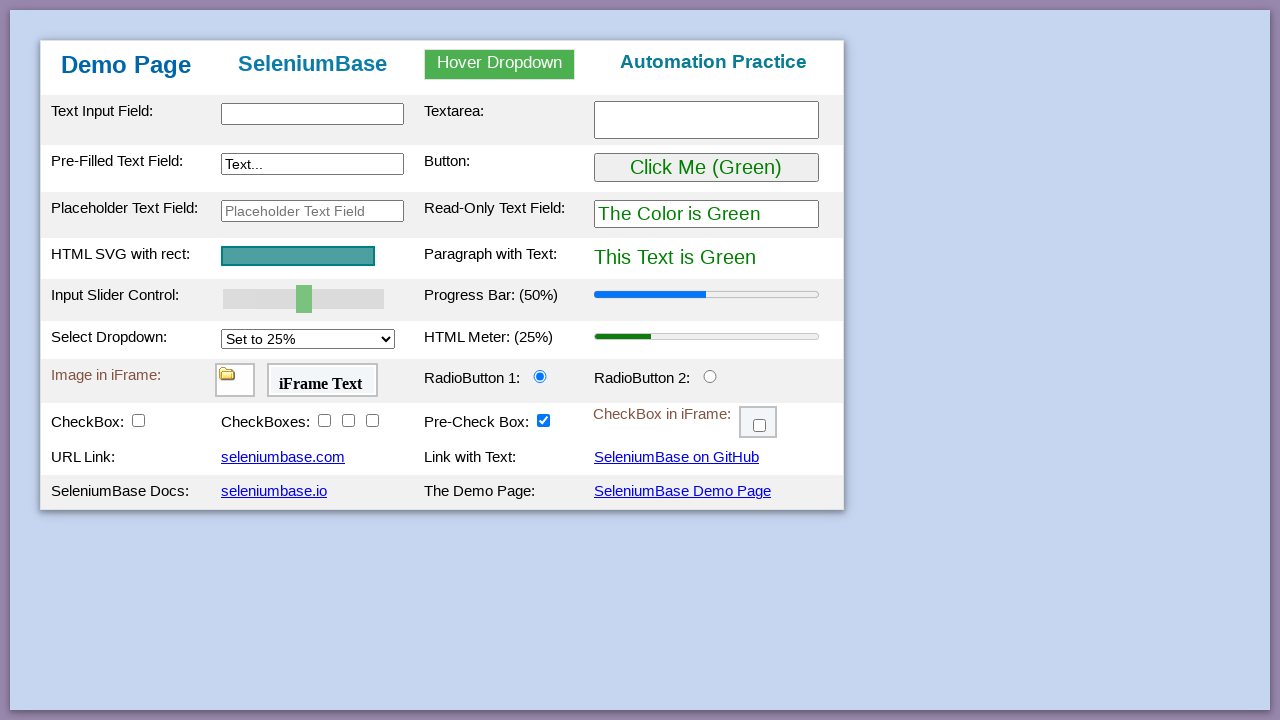

Selected '100%' option from static dropdown on #mySelect
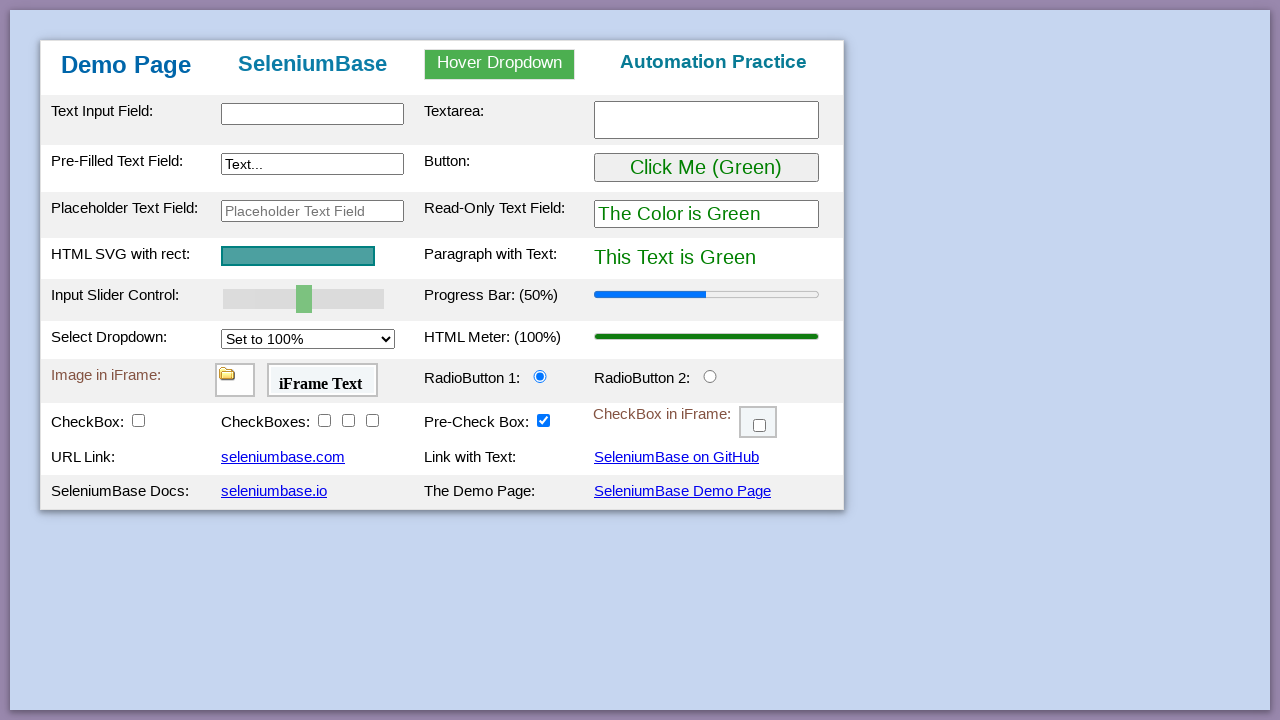

Verified that '100%' option is selected in dropdown
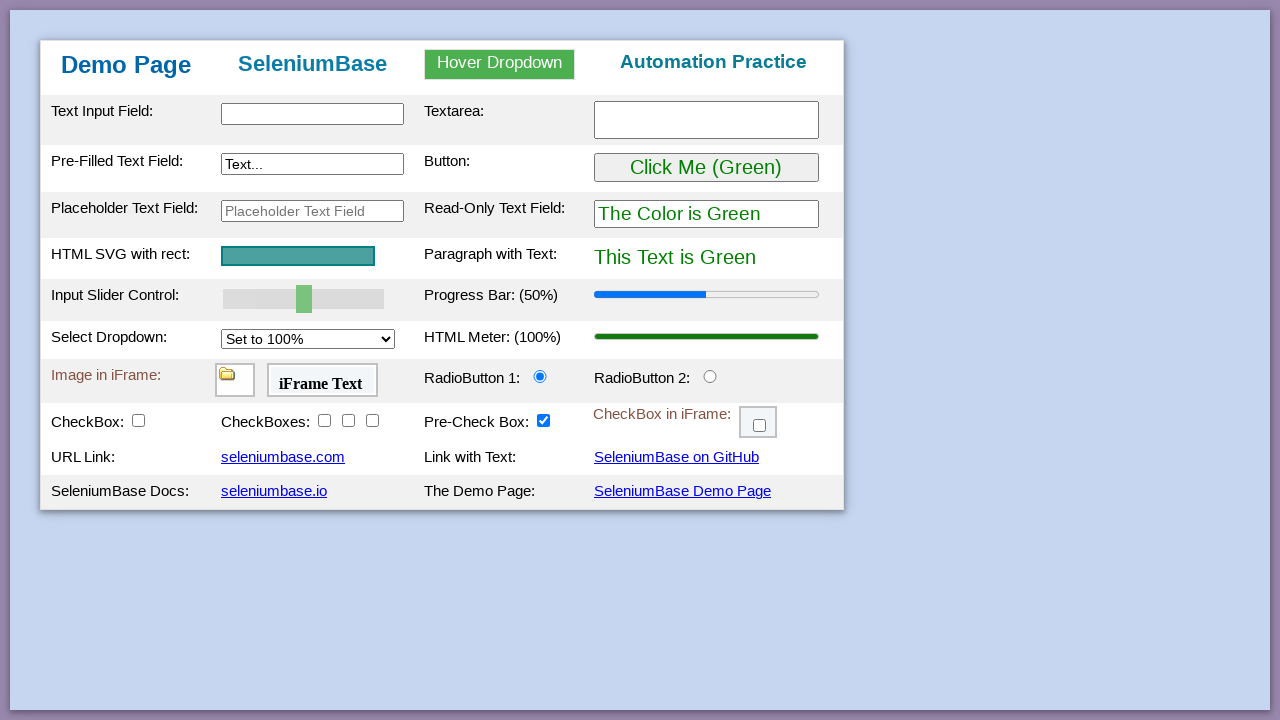

Selected '75%' option from static dropdown on #mySelect
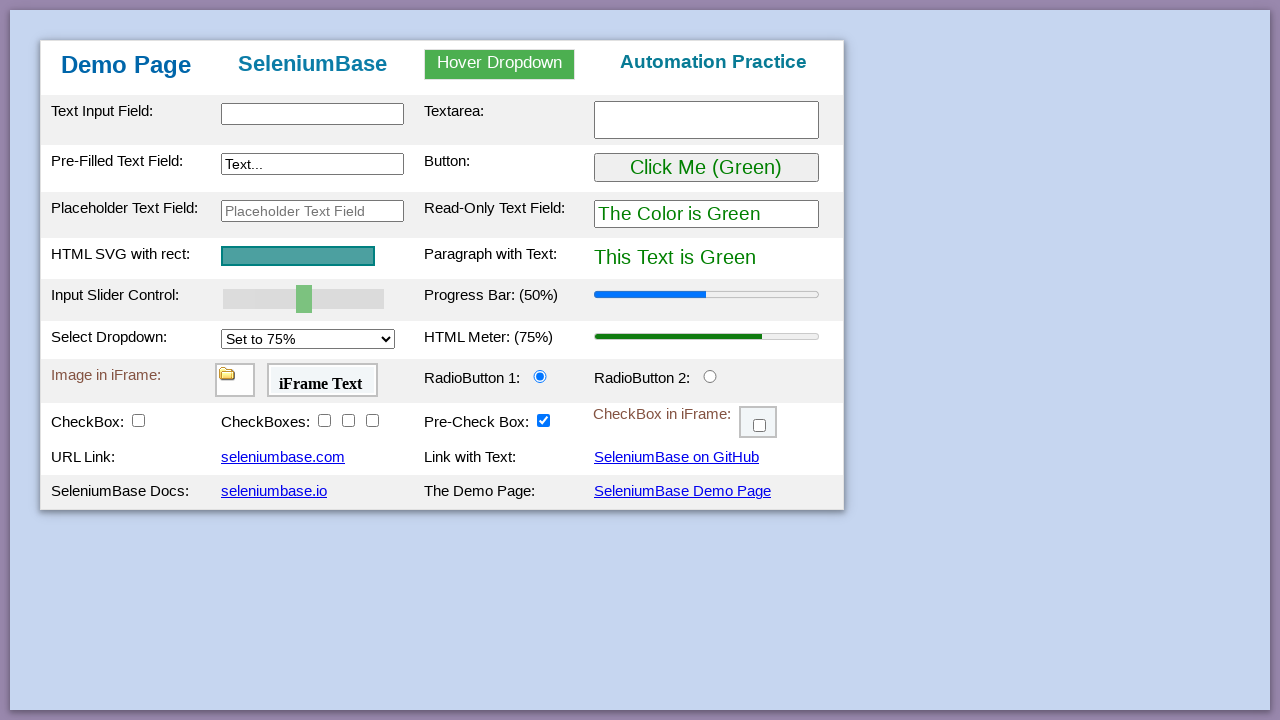

Verified that '75%' option is selected in dropdown
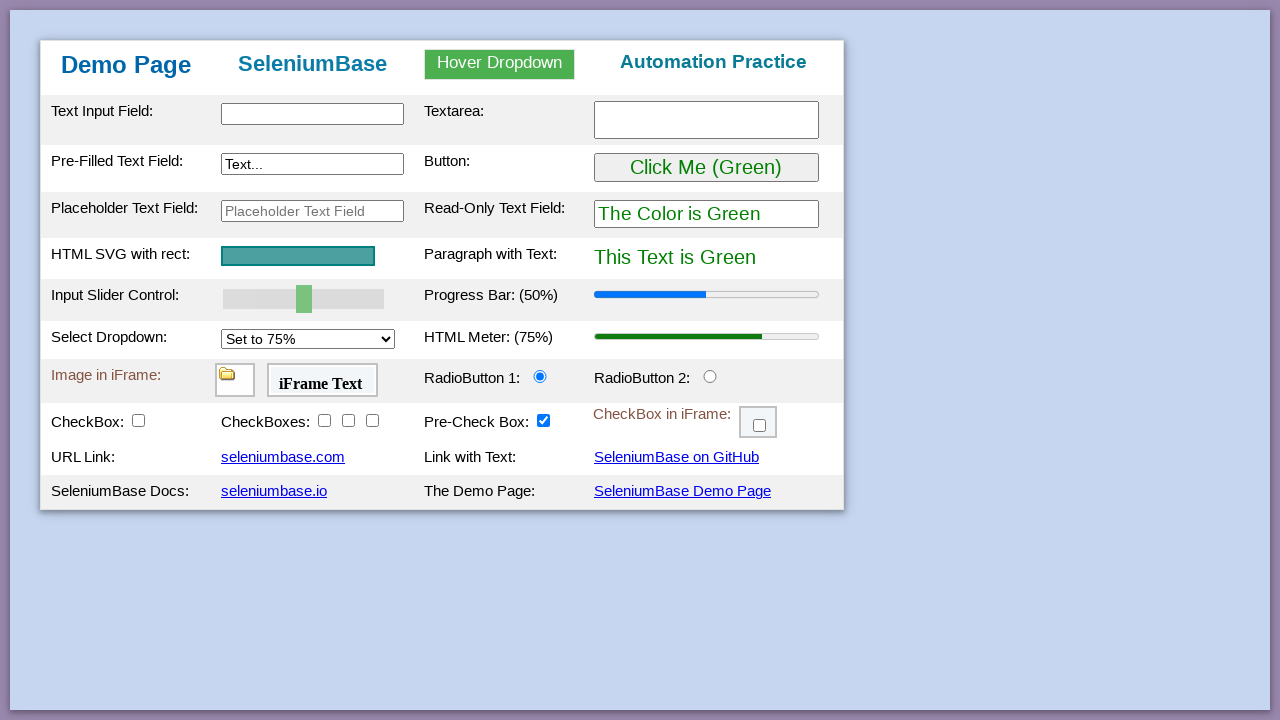

Selected first option (index 0) from static dropdown on #mySelect
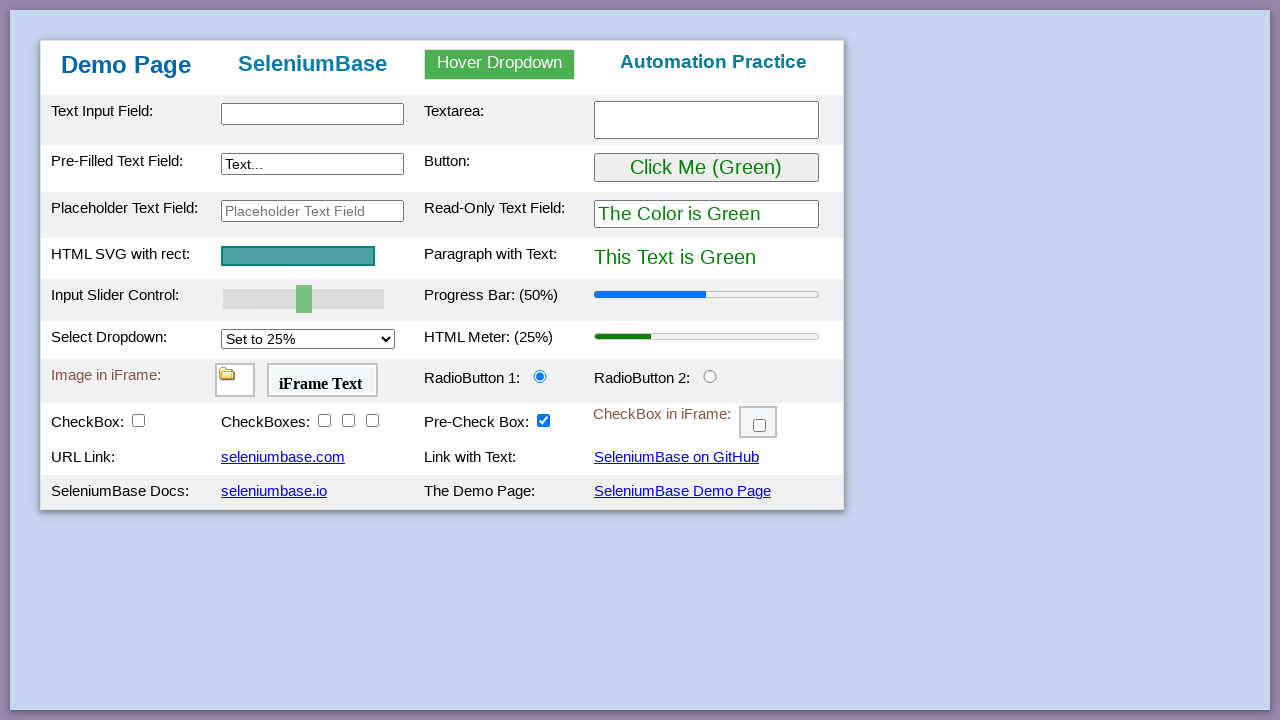

Verified that first option with value '25%' is selected in dropdown
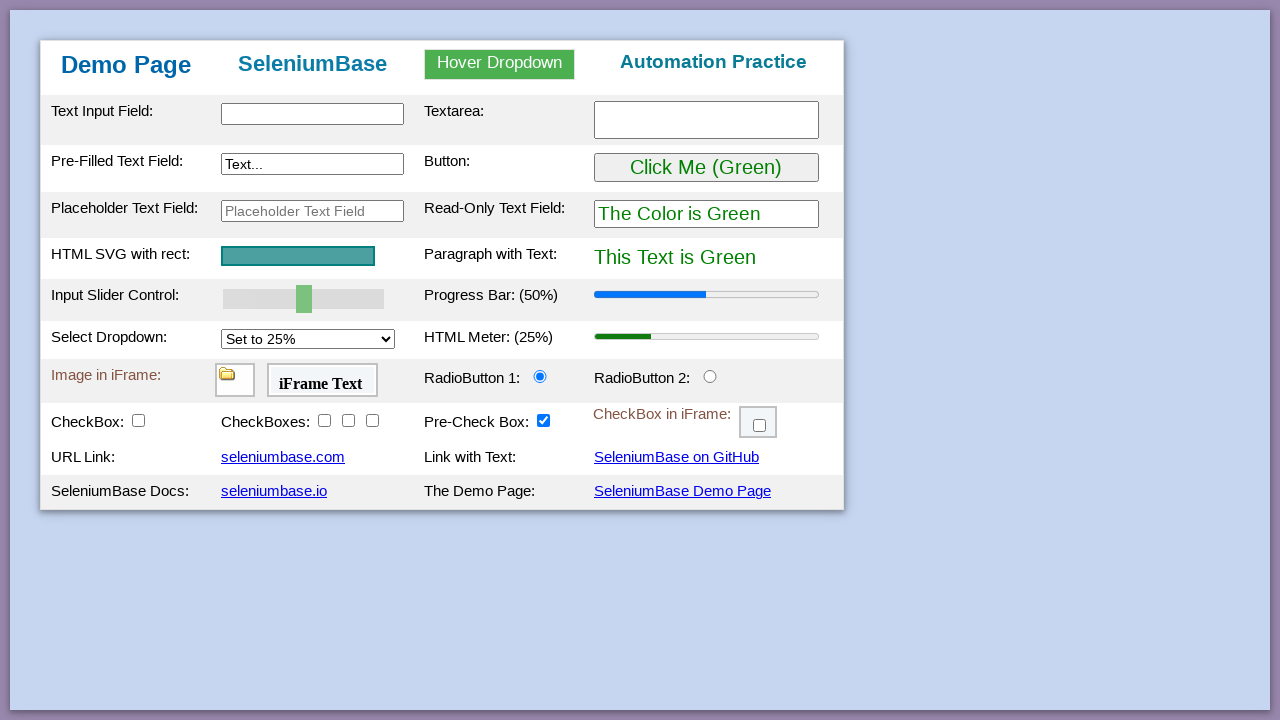

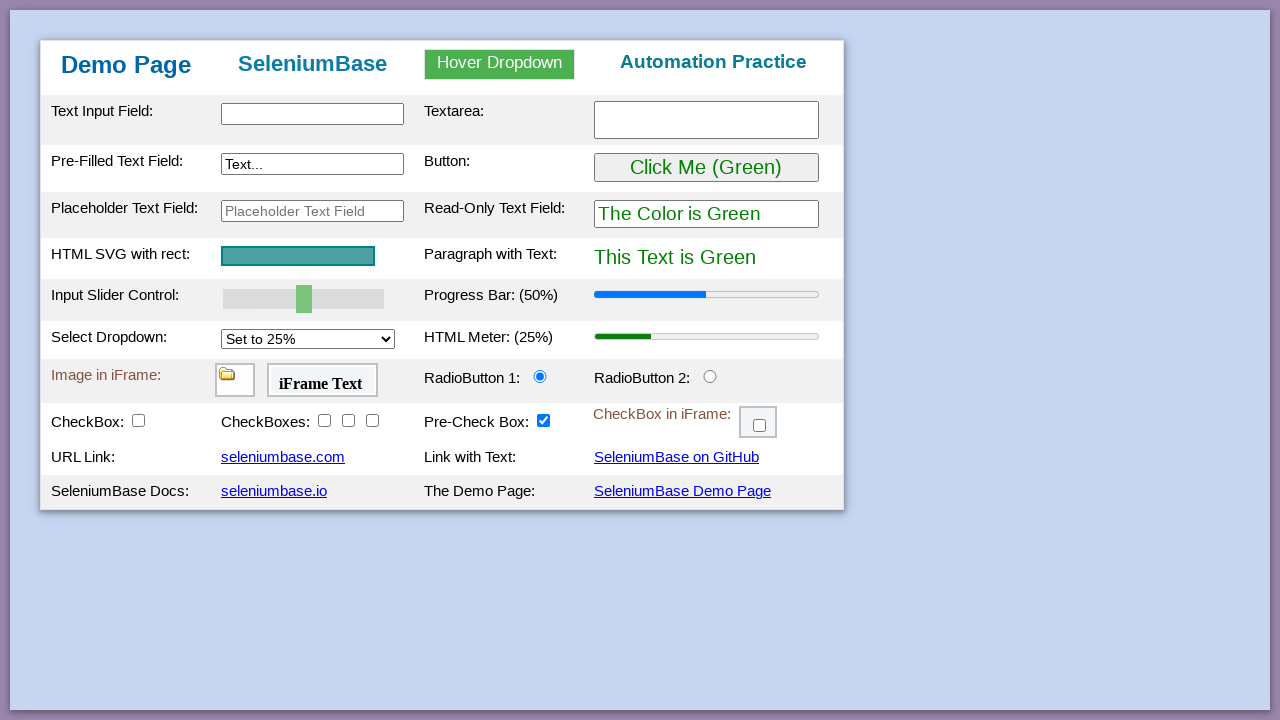